Navigates to Carbon code image generator website with a code snippet, clicks the export menu, and selects PNG export to download a code image

Starting URL: https://carbon.now.sh?l=python&code=print(%22Hello%20World%22)

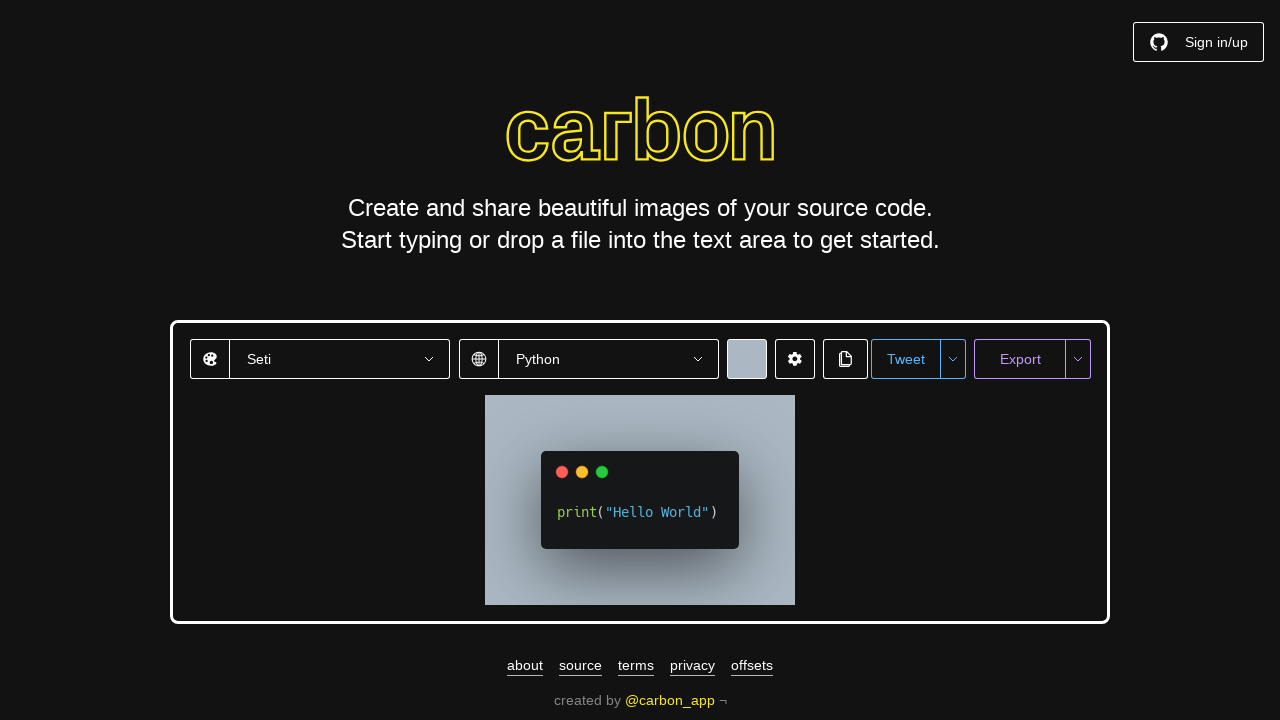

Clicked export menu to open export options at (1078, 359) on #export-menu
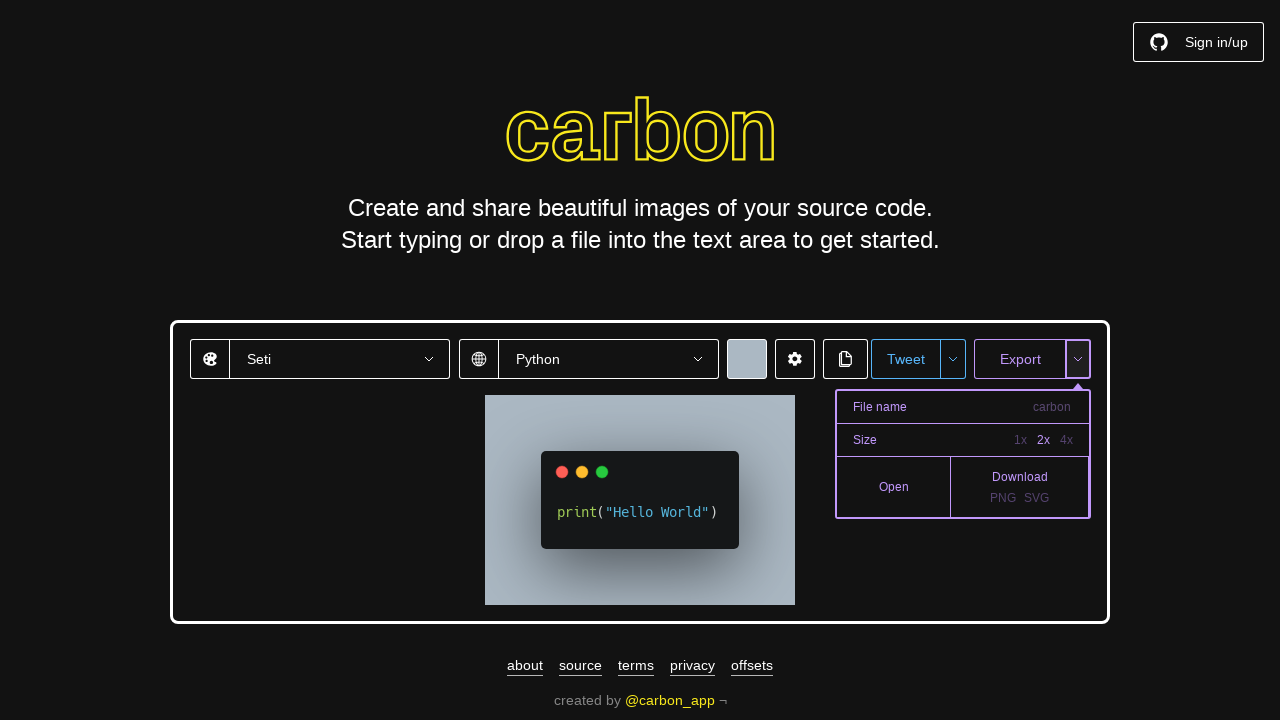

Clicked PNG export option to download the code image at (1003, 498) on #export-png
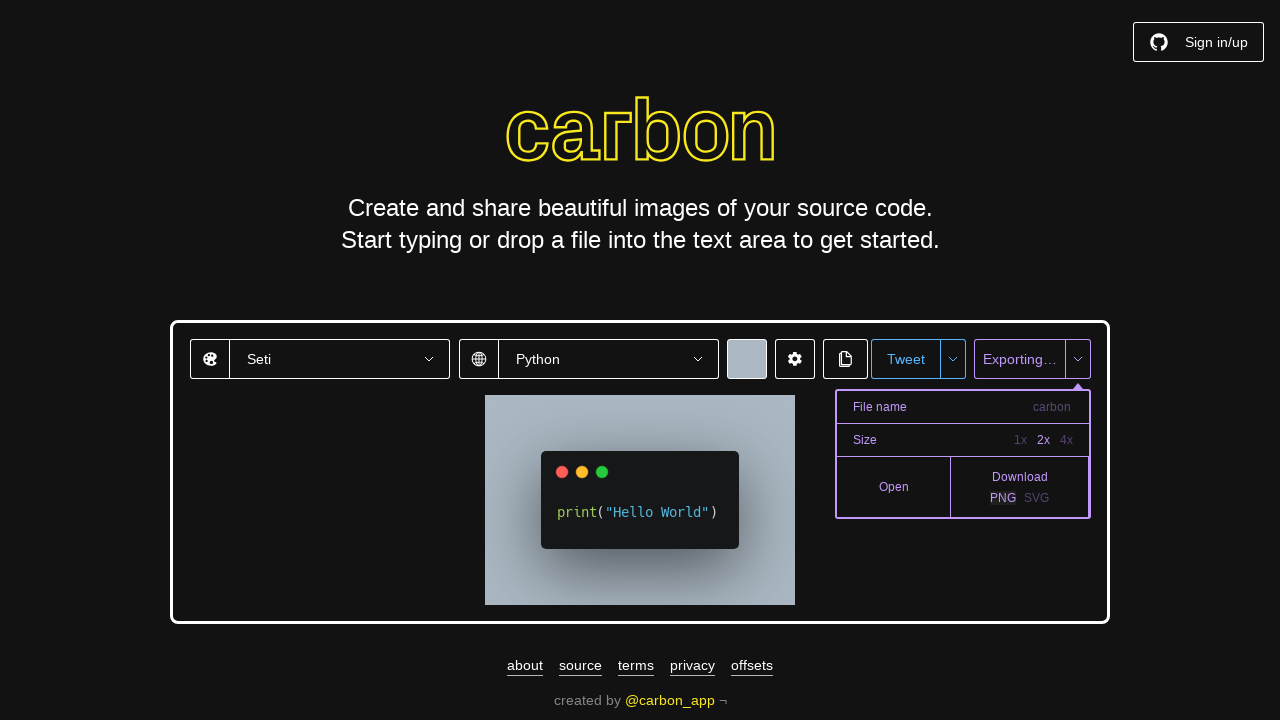

Waited for download to complete
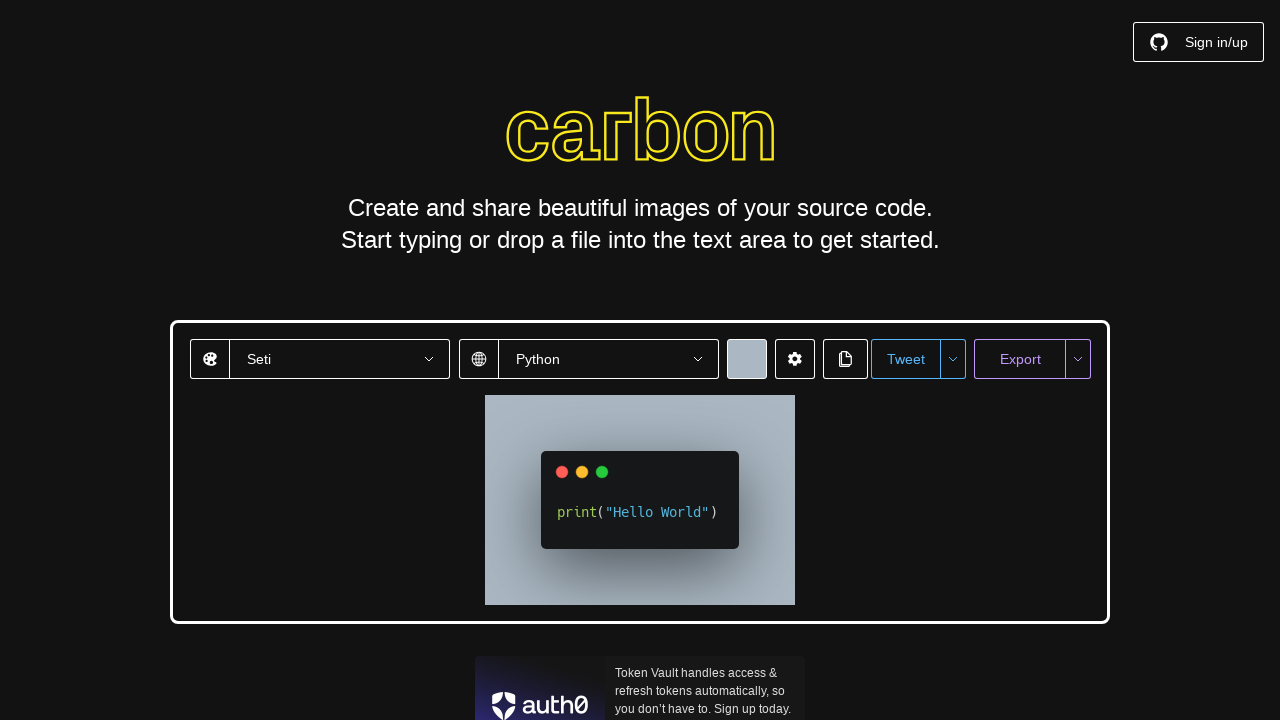

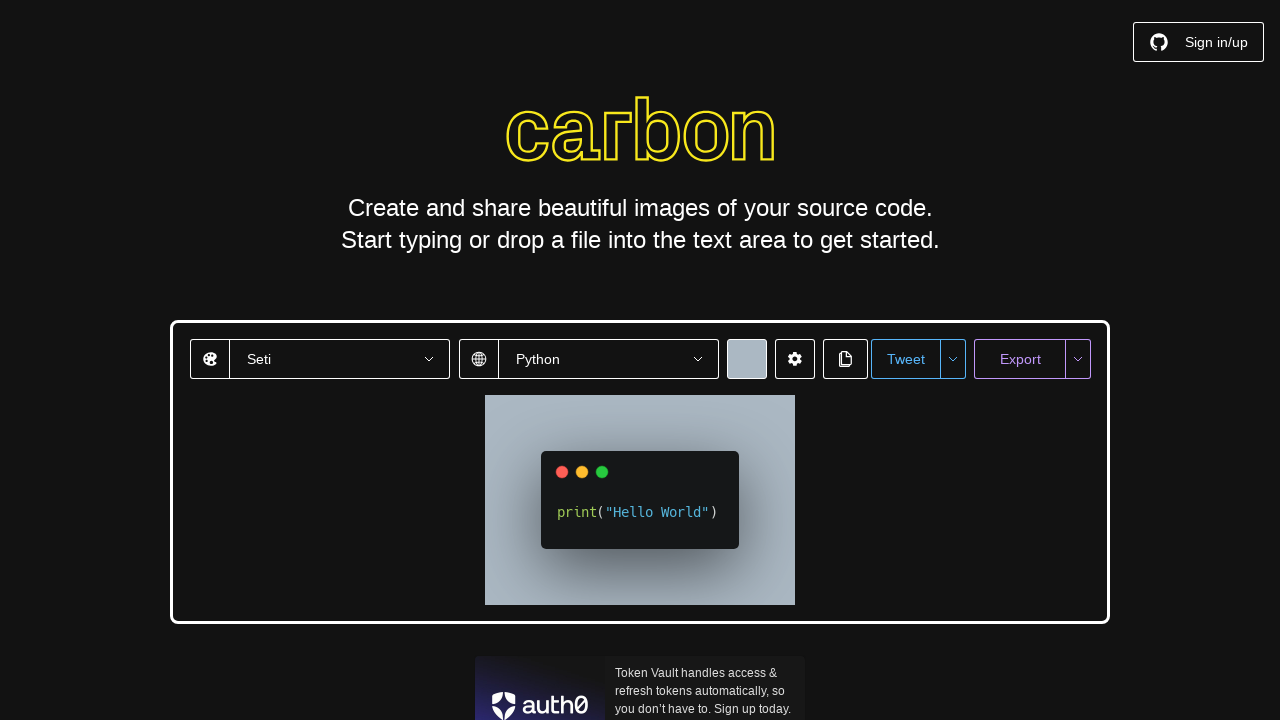